Tests the jQuery UI resizable component by dragging the resize handle to change element size

Starting URL: https://jqueryui.com/resizable

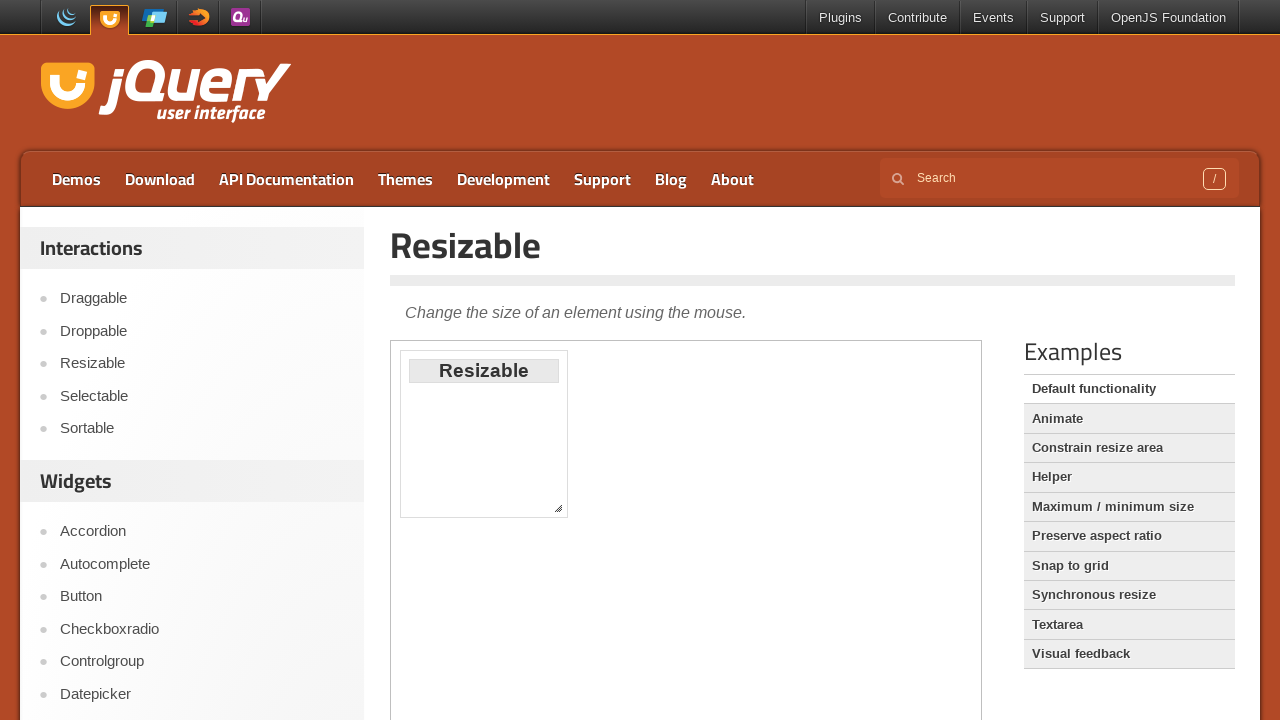

Located iframe containing resizable demo
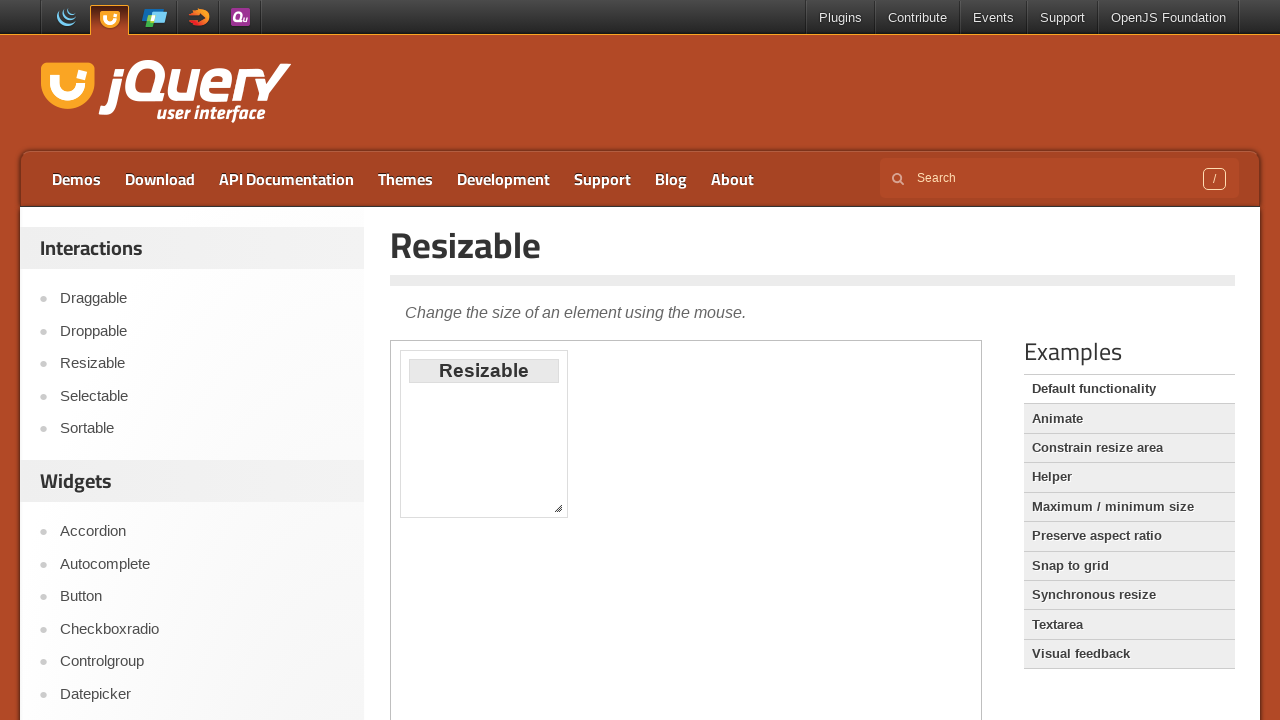

Located the southeast resize handle
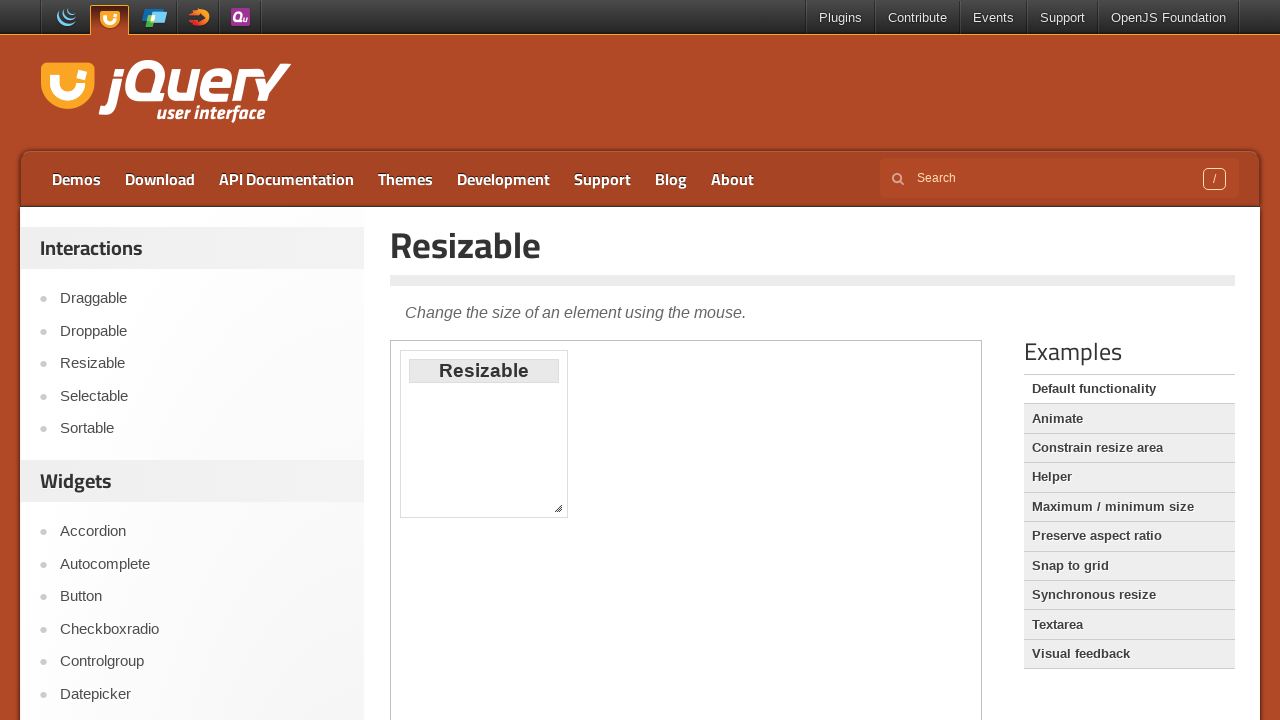

Dragged resize handle to change element size (100px right, 50px down) at (650, 550)
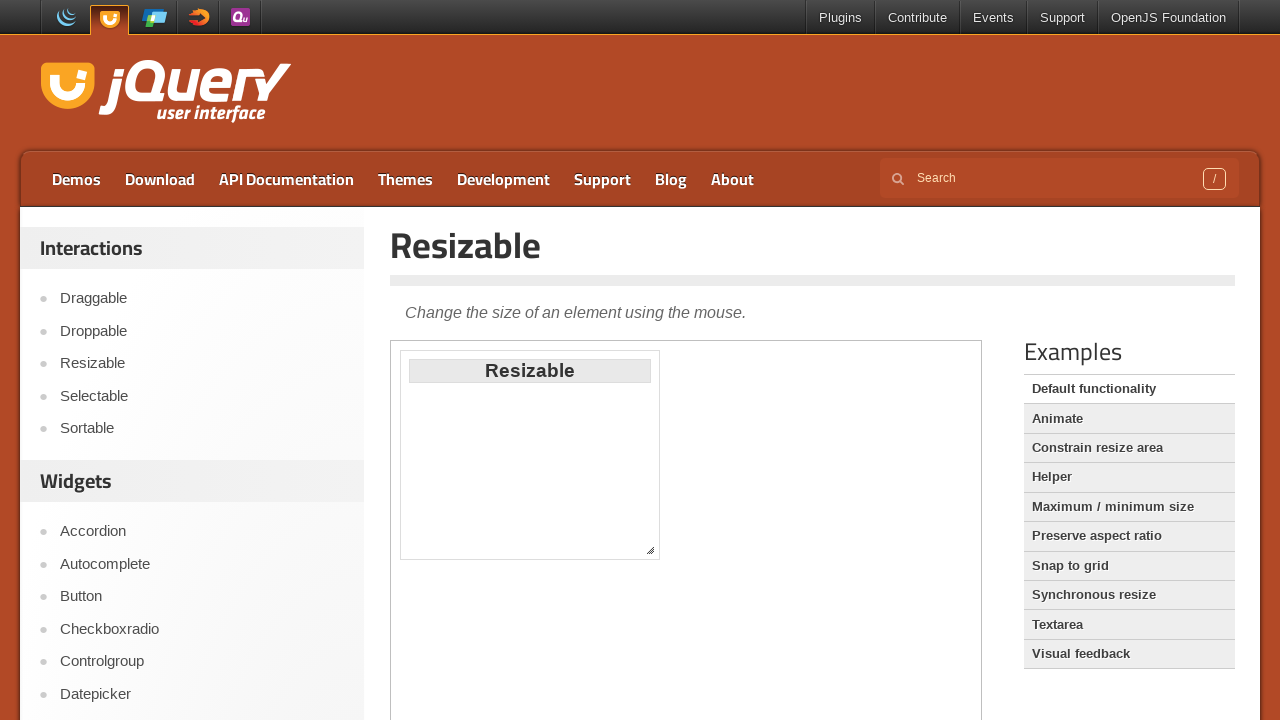

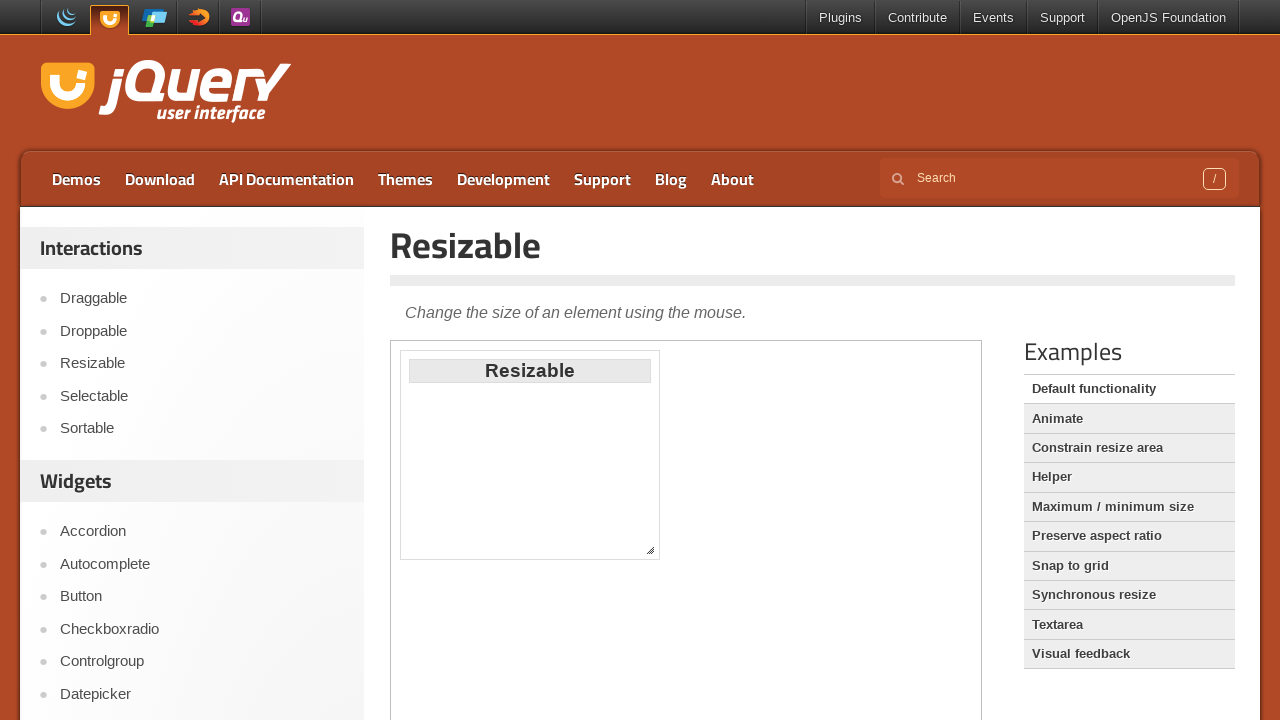